Tests element visibility on a form page and fills visible elements with test data

Starting URL: https://automationfc.github.io/basic-form/index.html

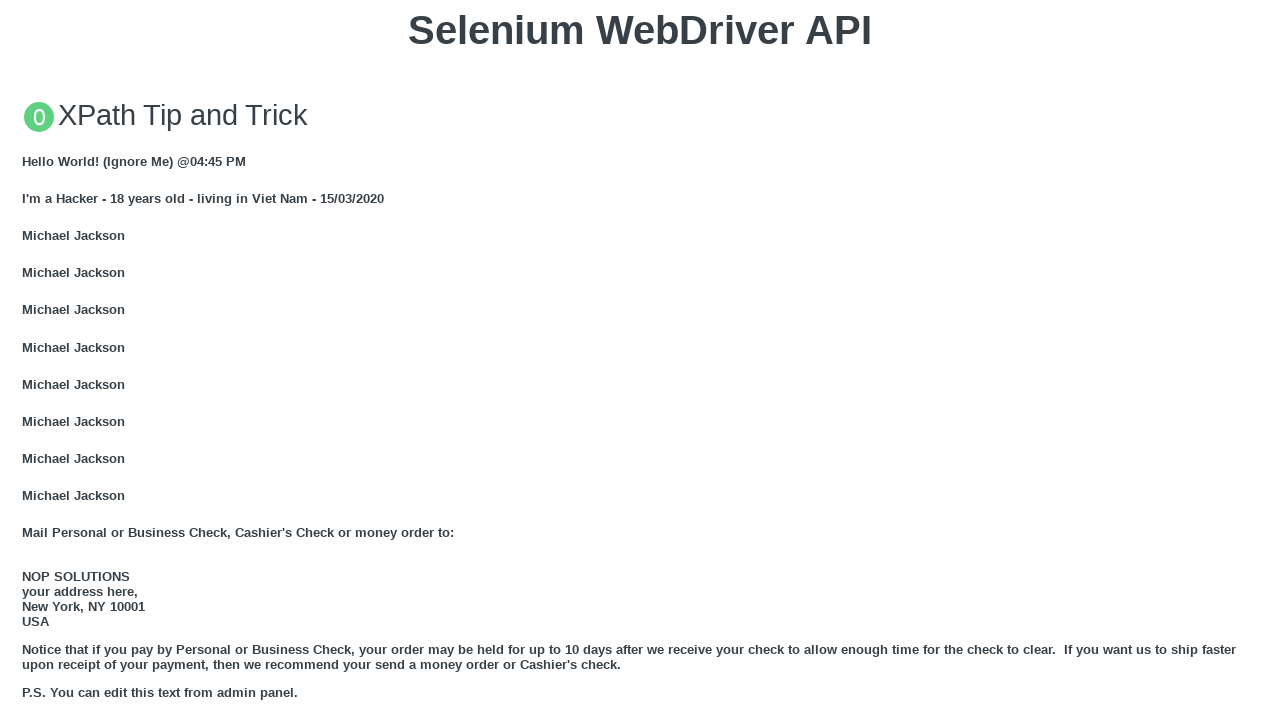

Email field is visible and filled with 'Automation Testing' on //input[@id='mail']
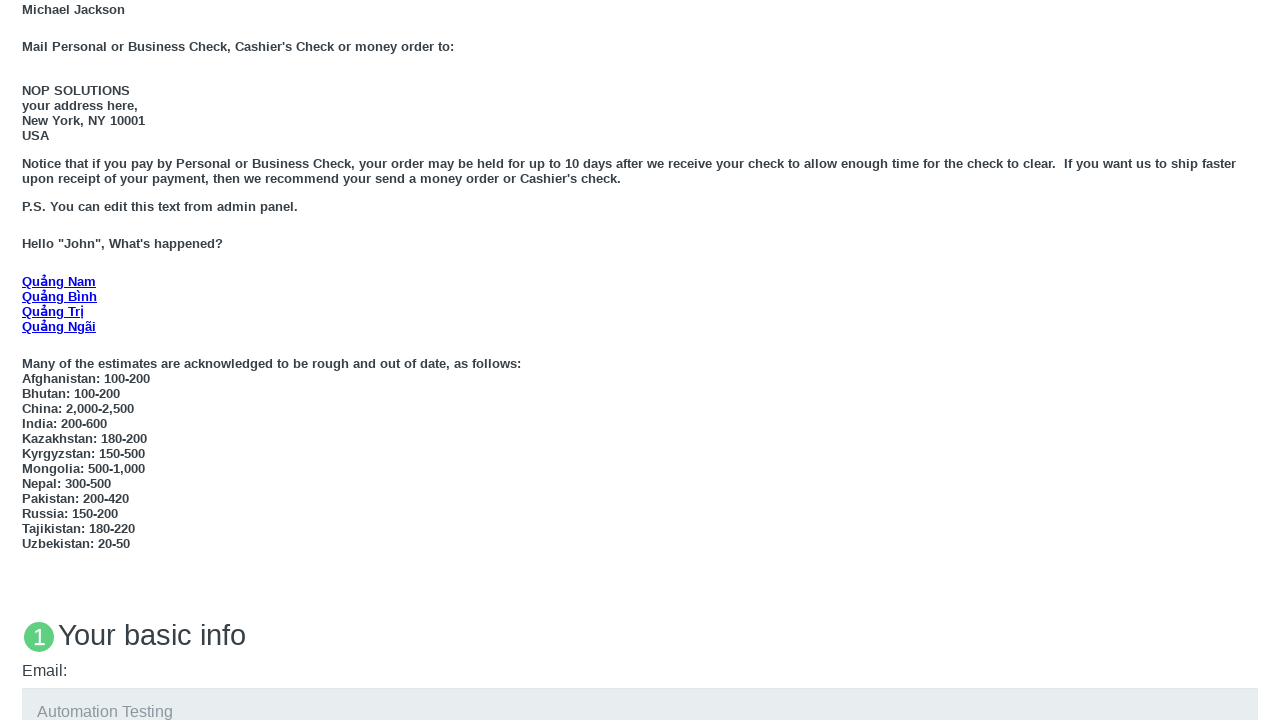

Under 18 radio button is visible and clicked at (28, 360) on xpath=//input[@id='under_18']
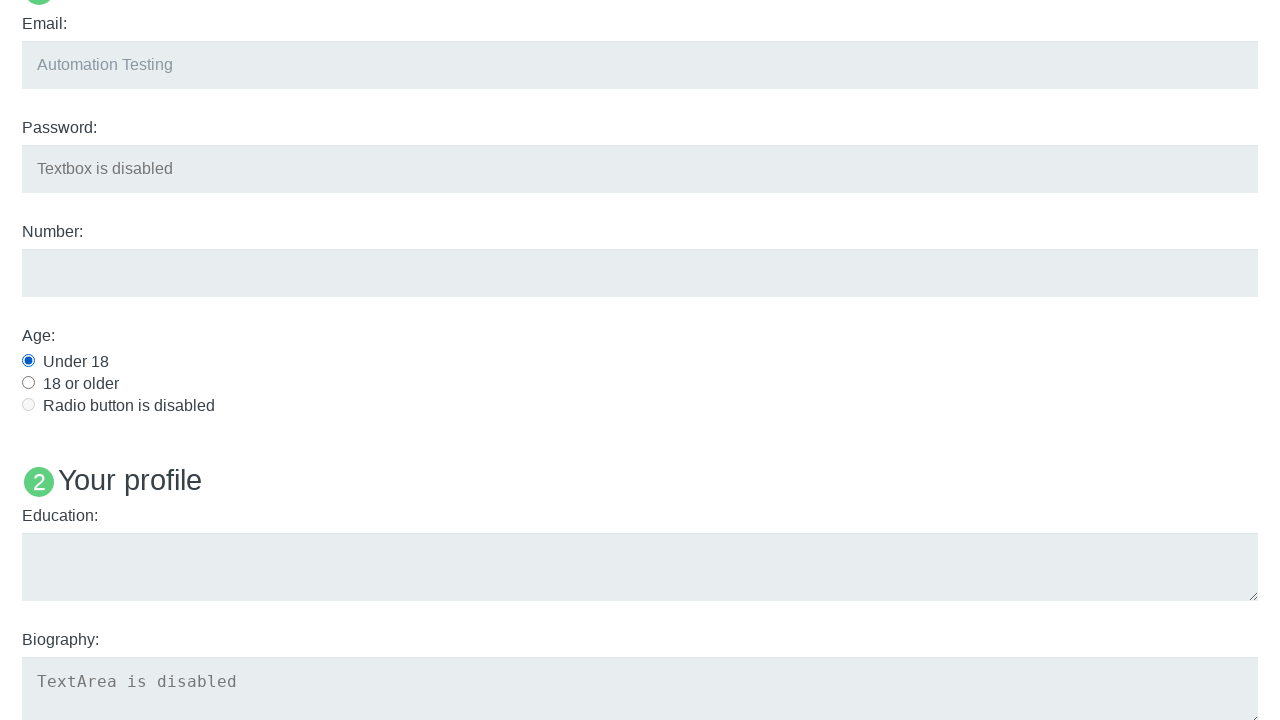

Education textarea is visible and filled with 'Automation Testing' on //textarea[@id='edu']
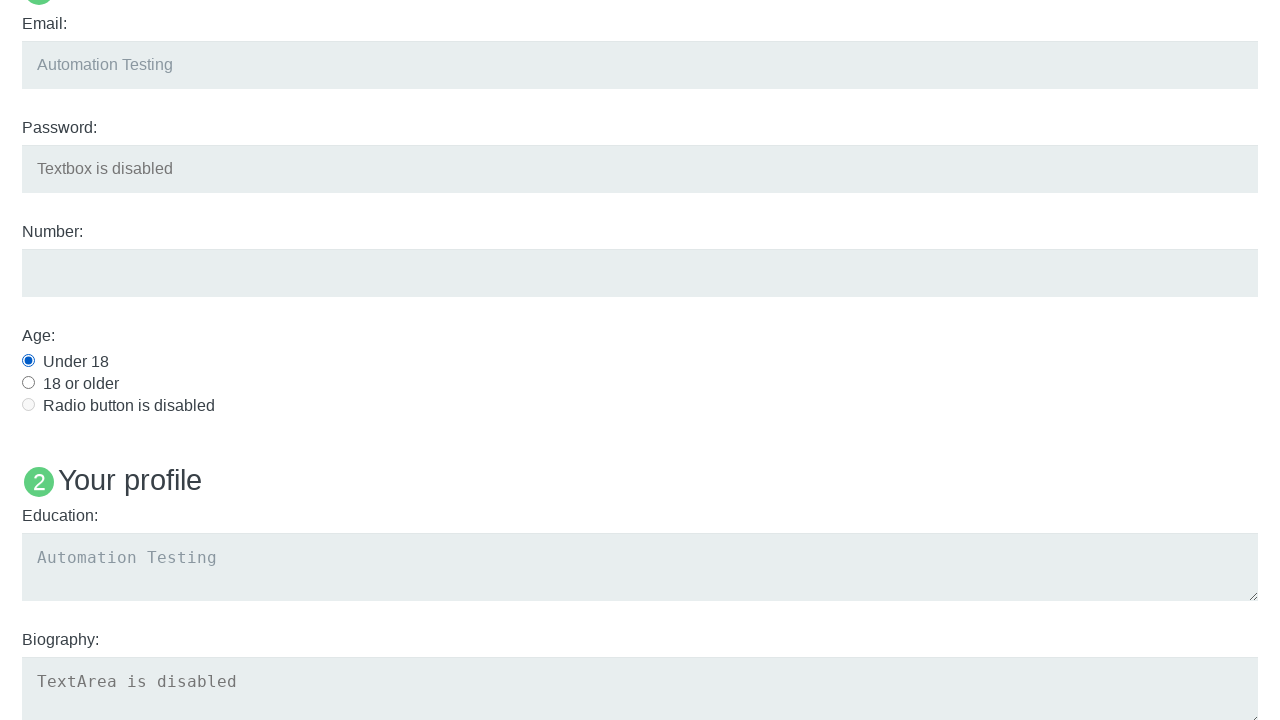

Checked visibility of 'Name: User5' heading
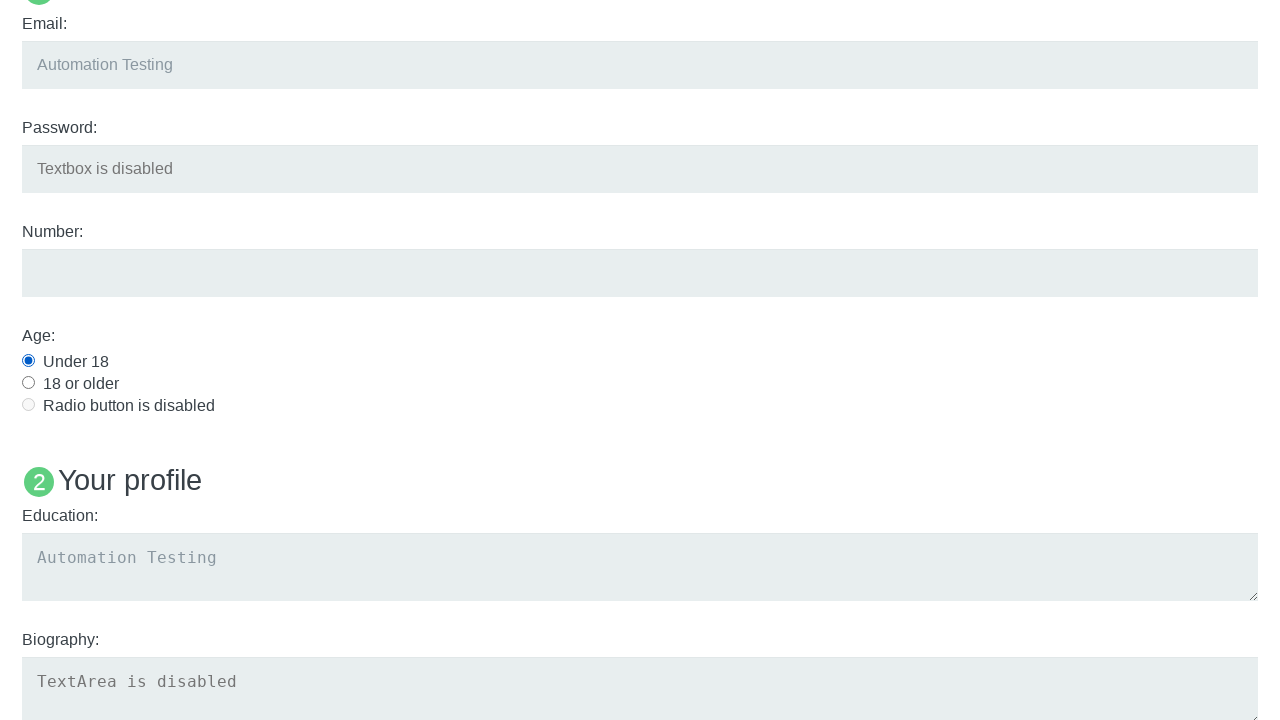

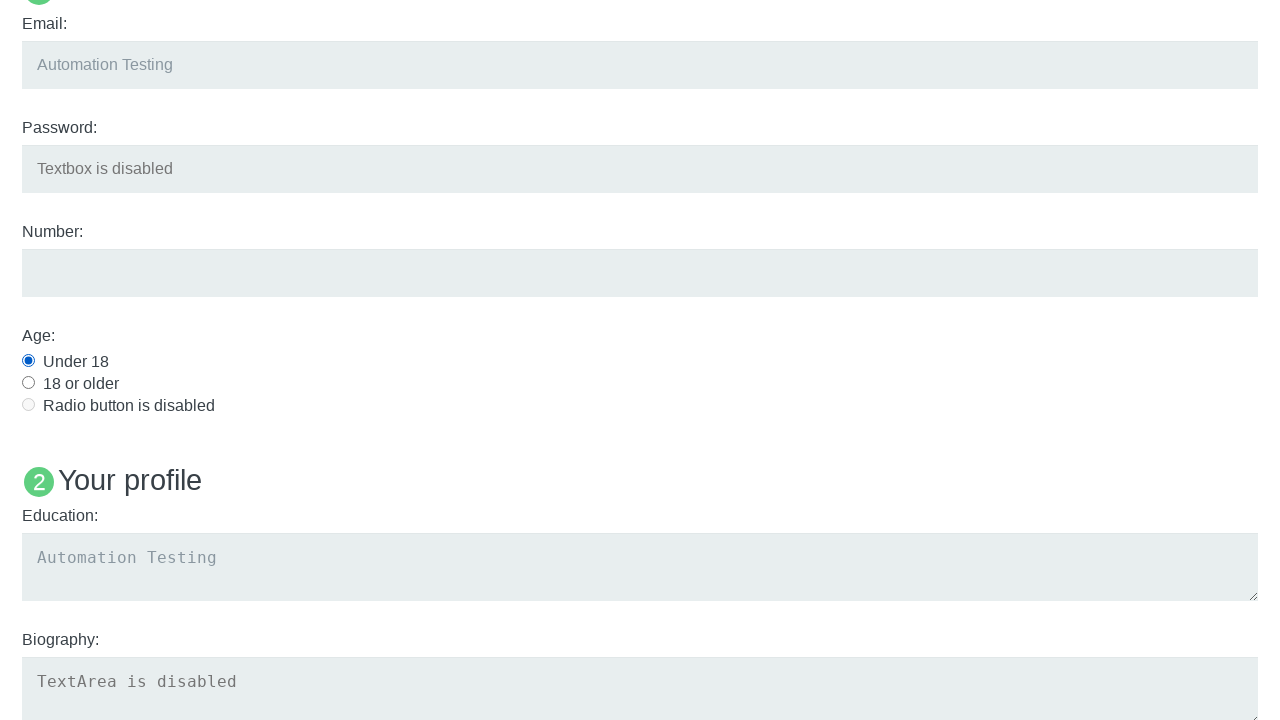